Navigates to a Cognos reporting system and interacts with multiple dropdown filters (year, region, establishment type, establishment name) to generate a report view.

Starting URL: http://cognos.deis.cl/ibmcognos/cgi-bin/cognos.cgi?b_action=cognosViewer&ui.action=run&ui.object=/content/folder%5B@name=%27PUB%27%5D/folder%5B@name=%27REPORTES%27%5D/folder%5B@name=%27Atenciones%20de%20Urgencia%27%5D/report%5B@name=%27Atenciones%20Urgencia%20-%20Vista%20por%20semanas%20-%20Servicios%27%5D&ui.name=Atenciones%20Urgencia%20-%20Vista%20por%20semanas%20-%20Servicios&run.outputFormat=&run.prompt=true#

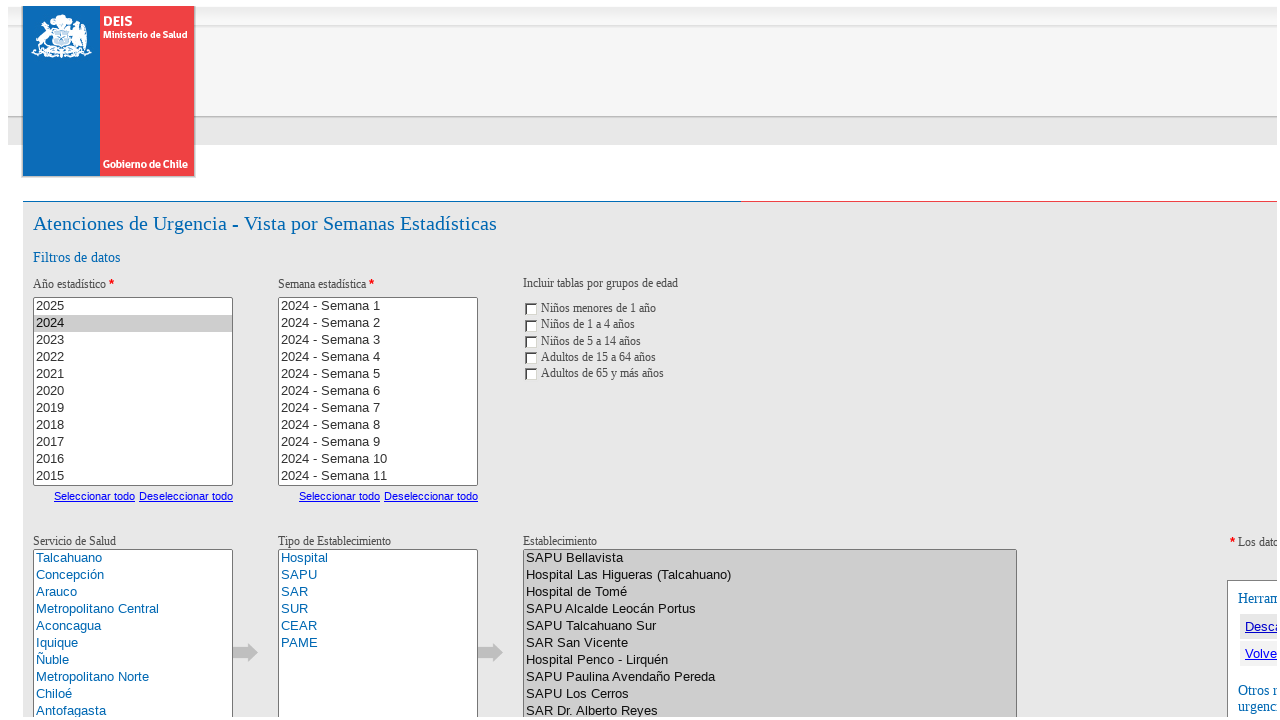

Initial page load timeout (5 seconds)
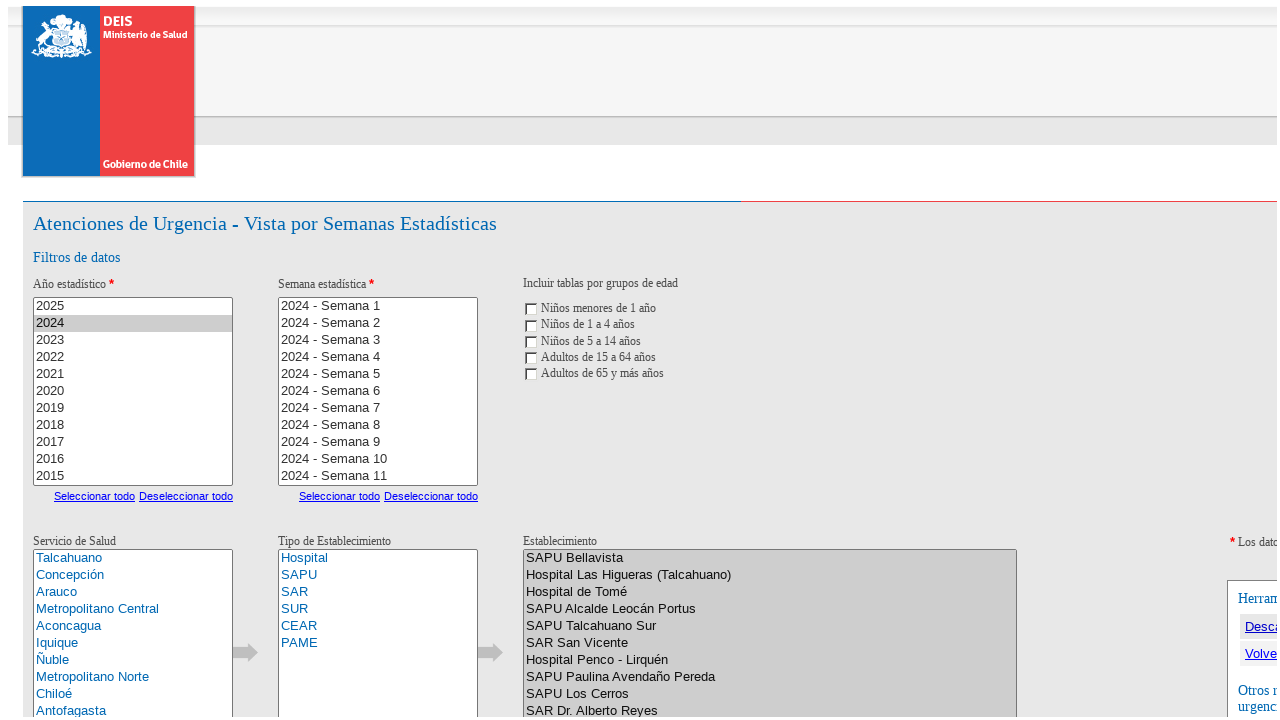

Selected year dropdown option (index 0) on xpath=/html/body/form[1]/table/tbody/tr[3]/td/div/div[1]/table/tbody/tr/td/div[2
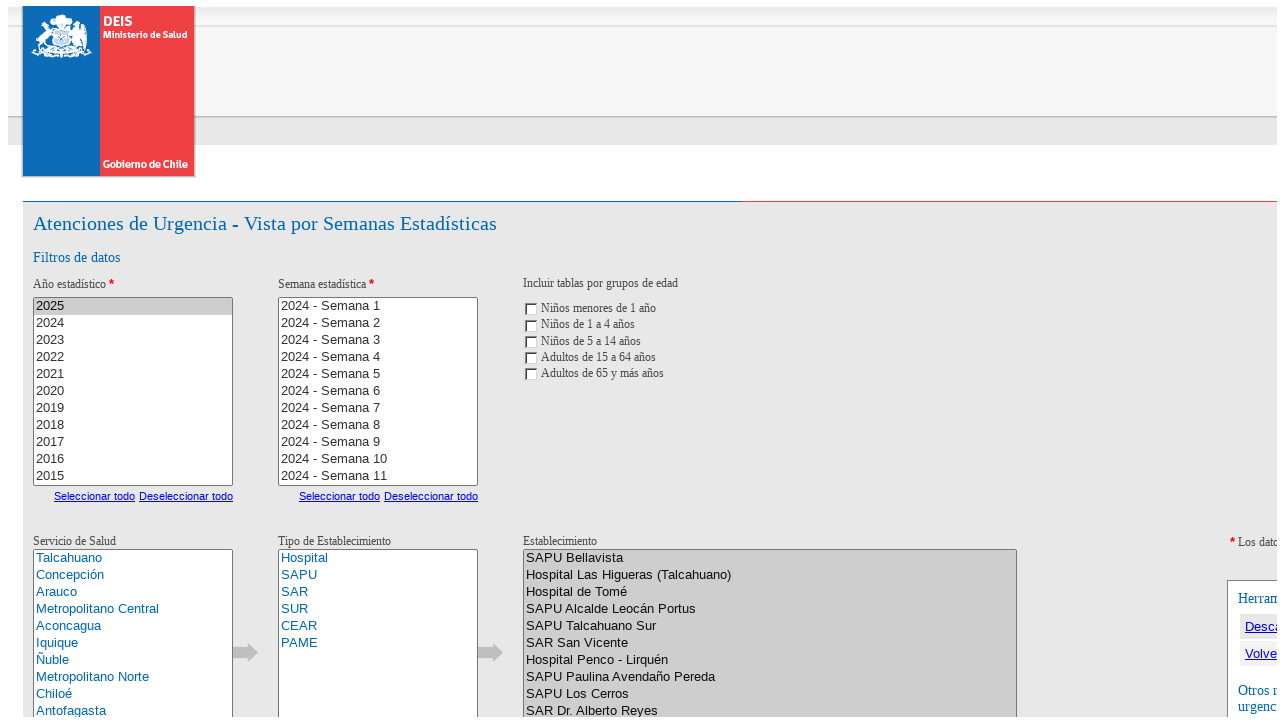

Waited for year selection to process
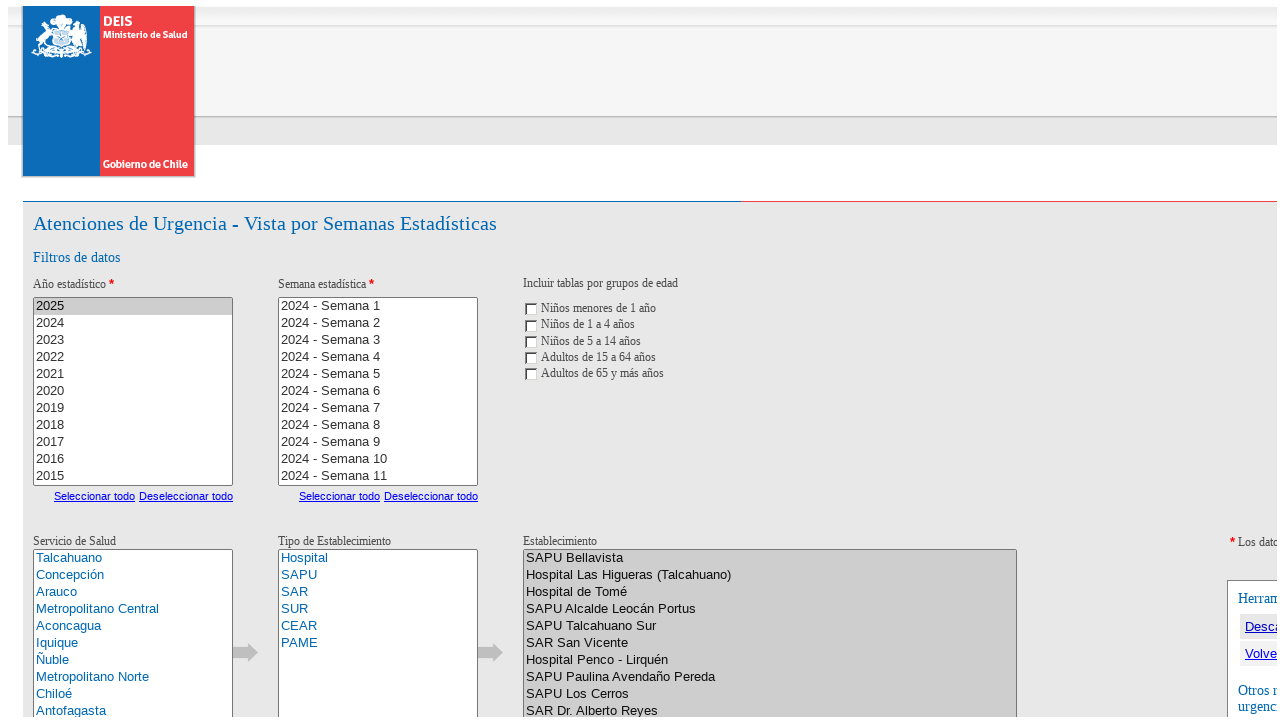

Selected region dropdown option (index 0) on xpath=/html/body/form[1]/table/tbody/tr[3]/td/div/div[1]/table/tbody/tr/td/div[2
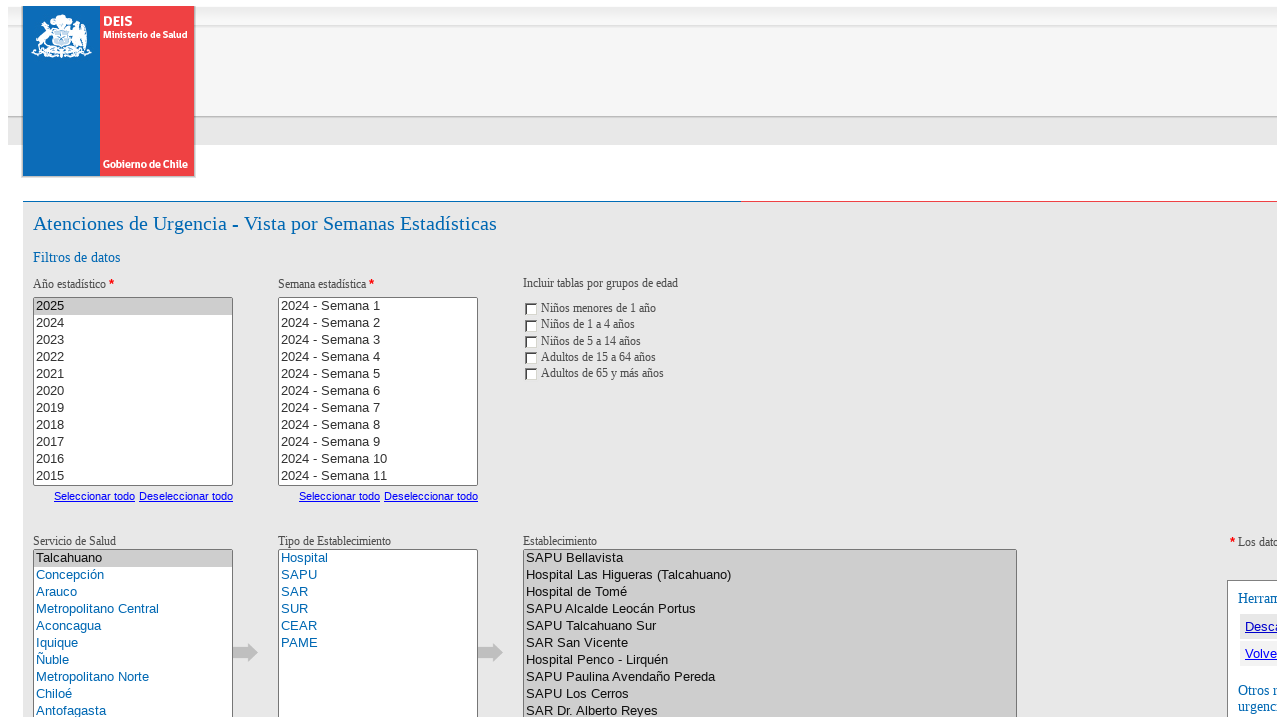

Waited for region selection to process
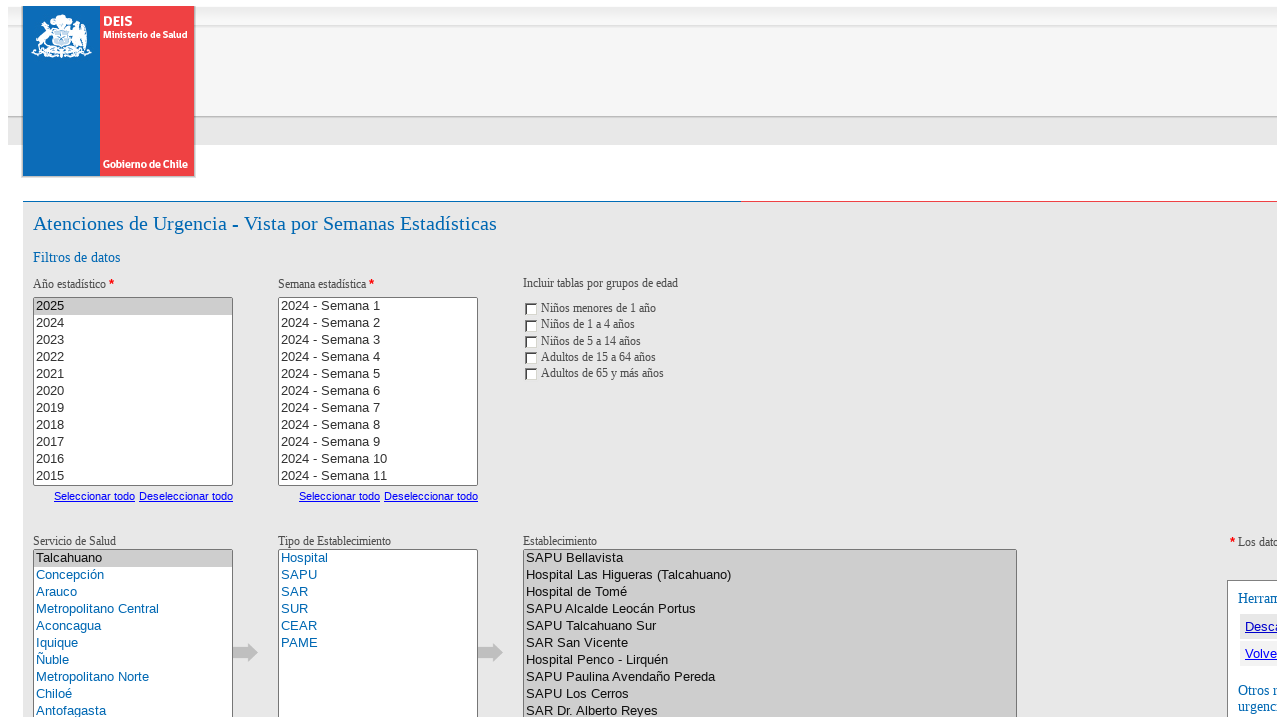

Selected establishment type dropdown option (index 0) on xpath=/html/body/form[1]/table/tbody/tr[3]/td/div/div[1]/table/tbody/tr/td/div[2
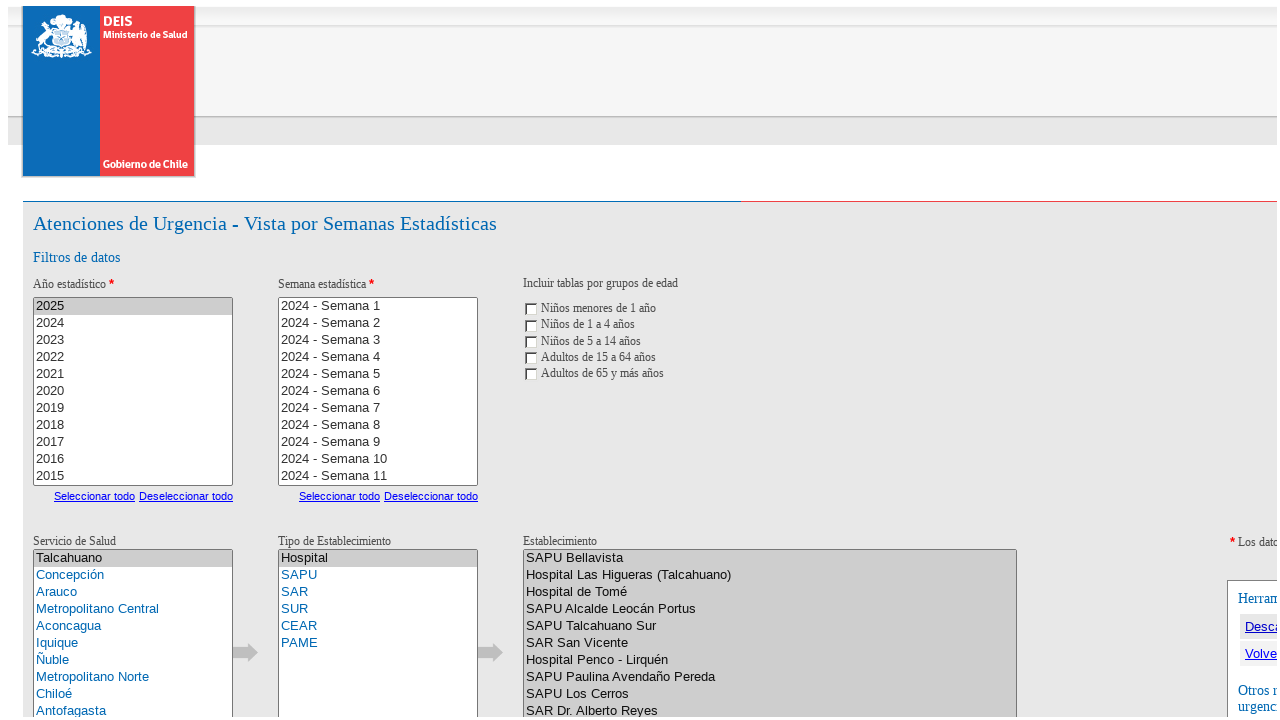

Waited for establishment type selection to process
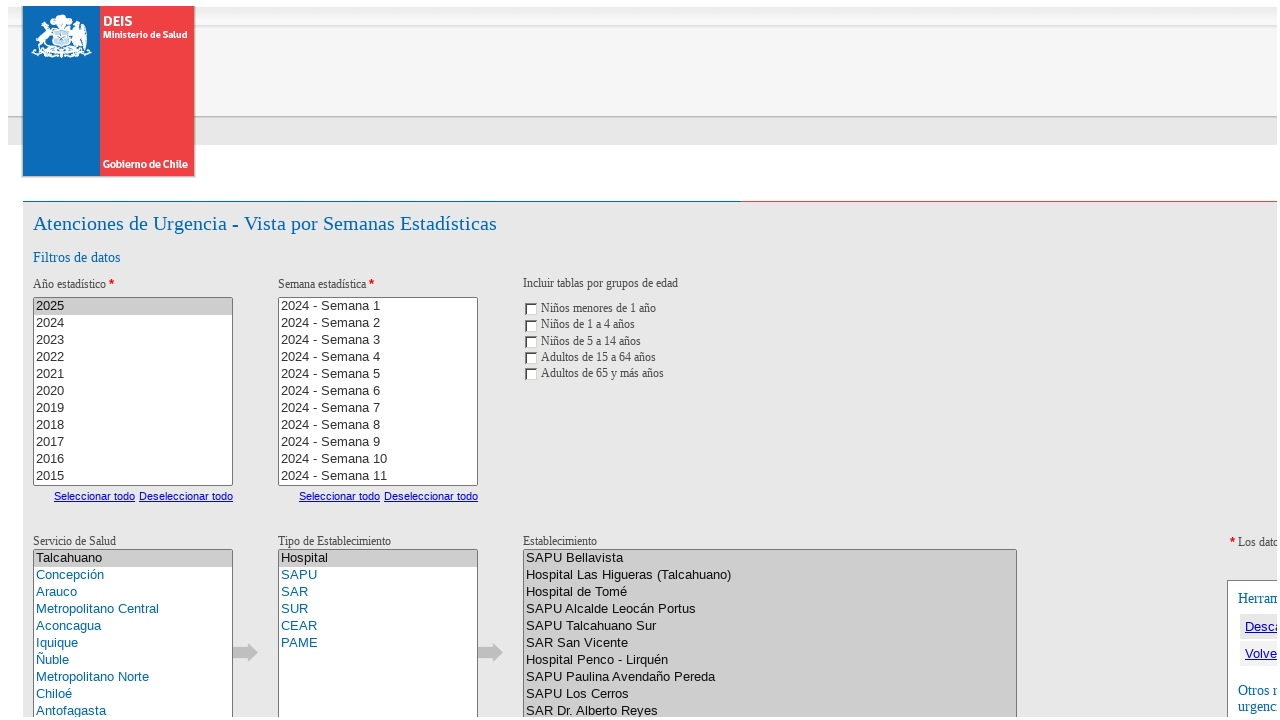

Selected establishment name dropdown option (index 0) on xpath=/html/body/form[1]/table/tbody/tr[3]/td/div/div[1]/table/tbody/tr/td/div[2
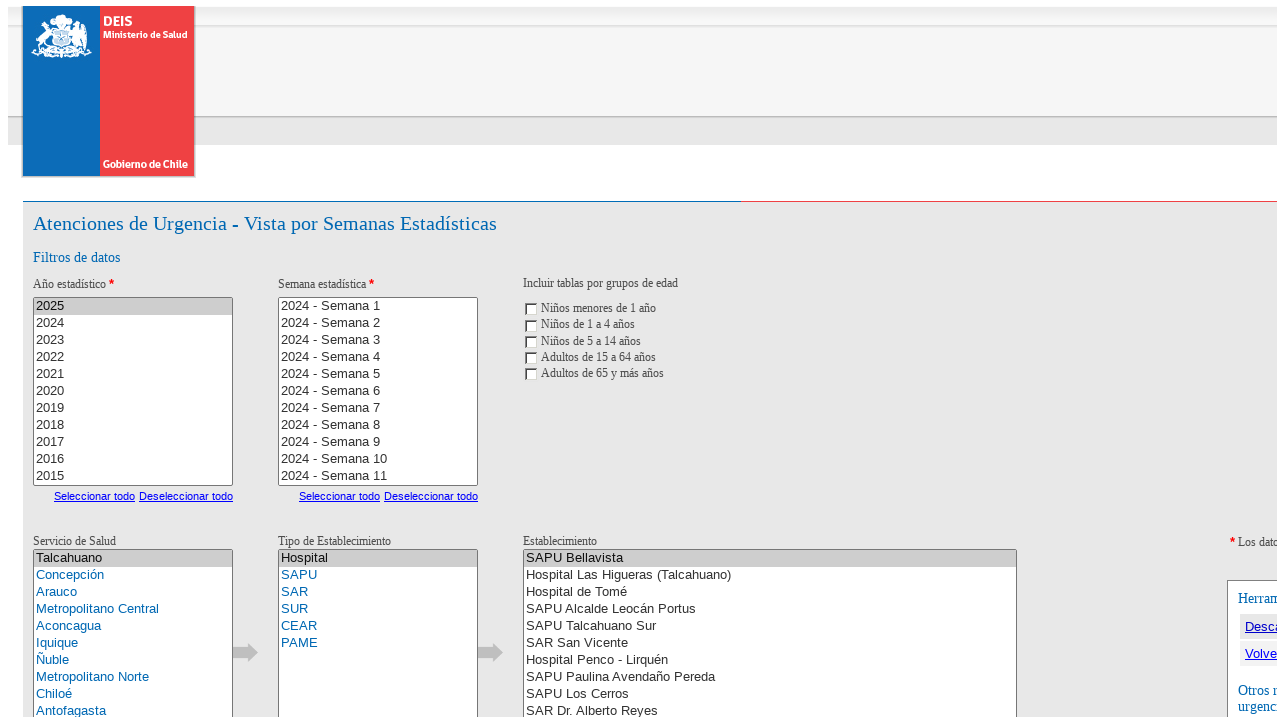

Waited for establishment selection to process
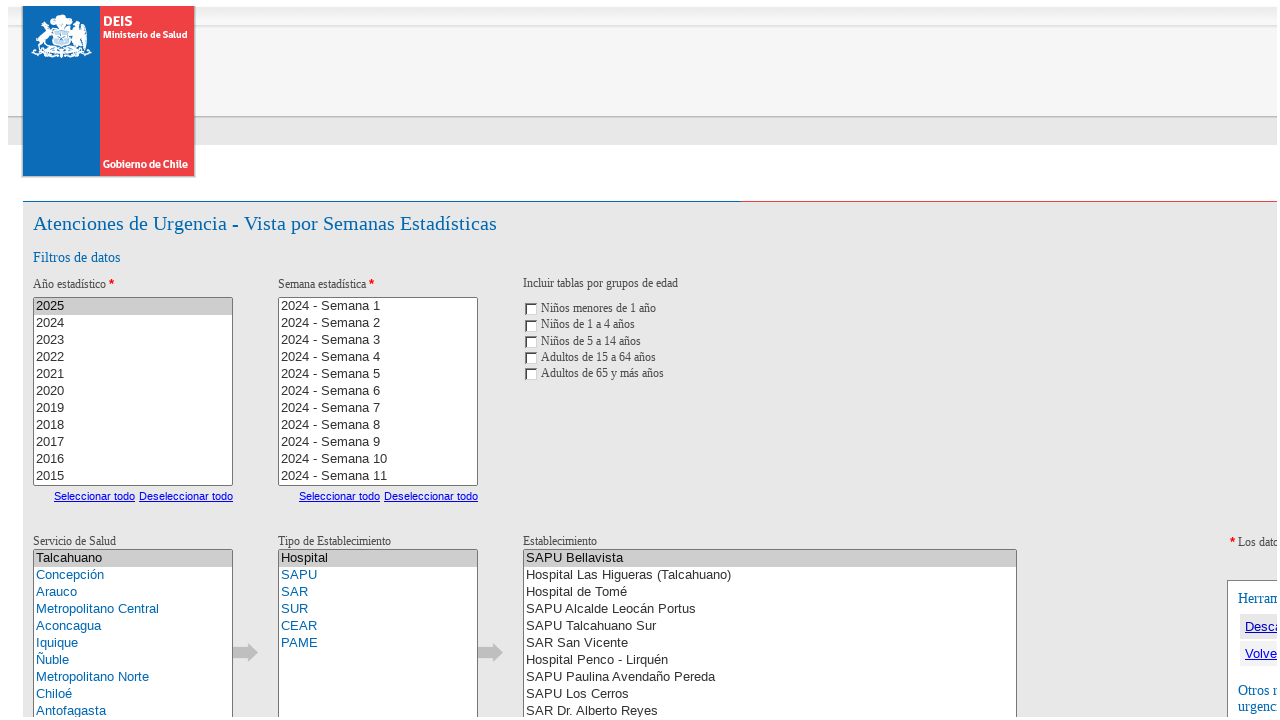

Clicked submit button to generate report at (1110, 360) on button >> nth=0
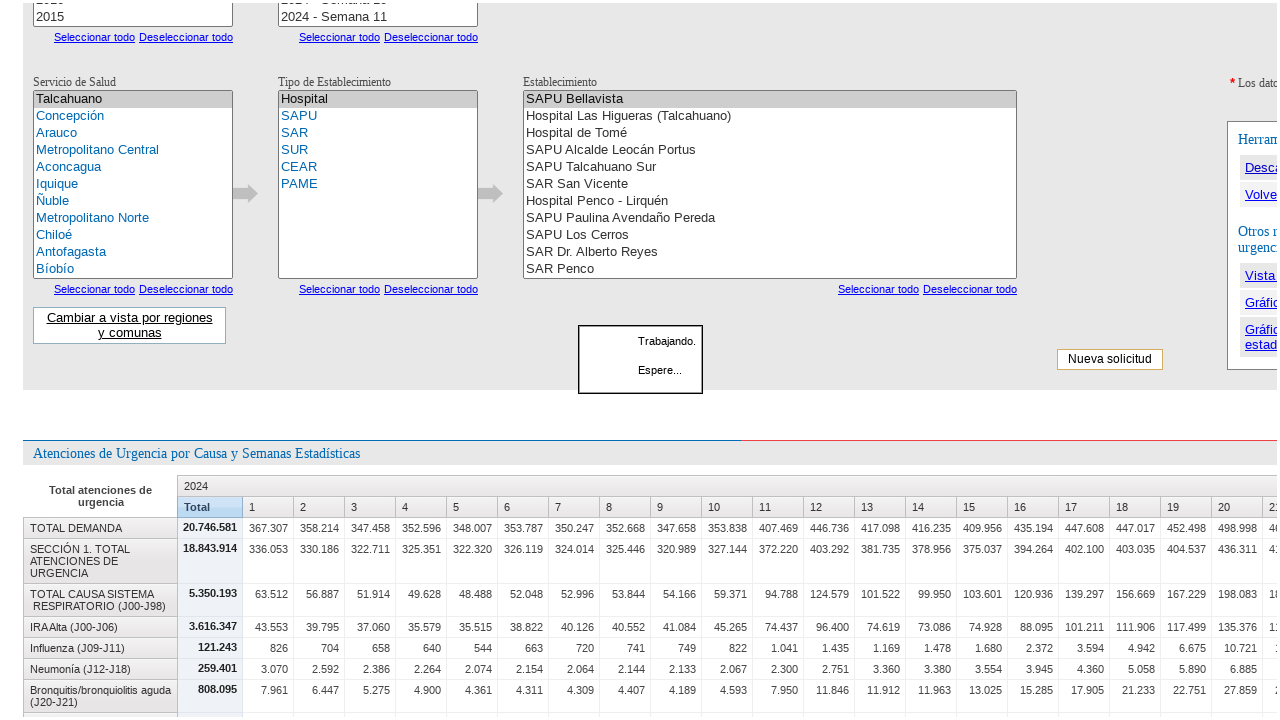

Waited for report generation and loading (20 seconds)
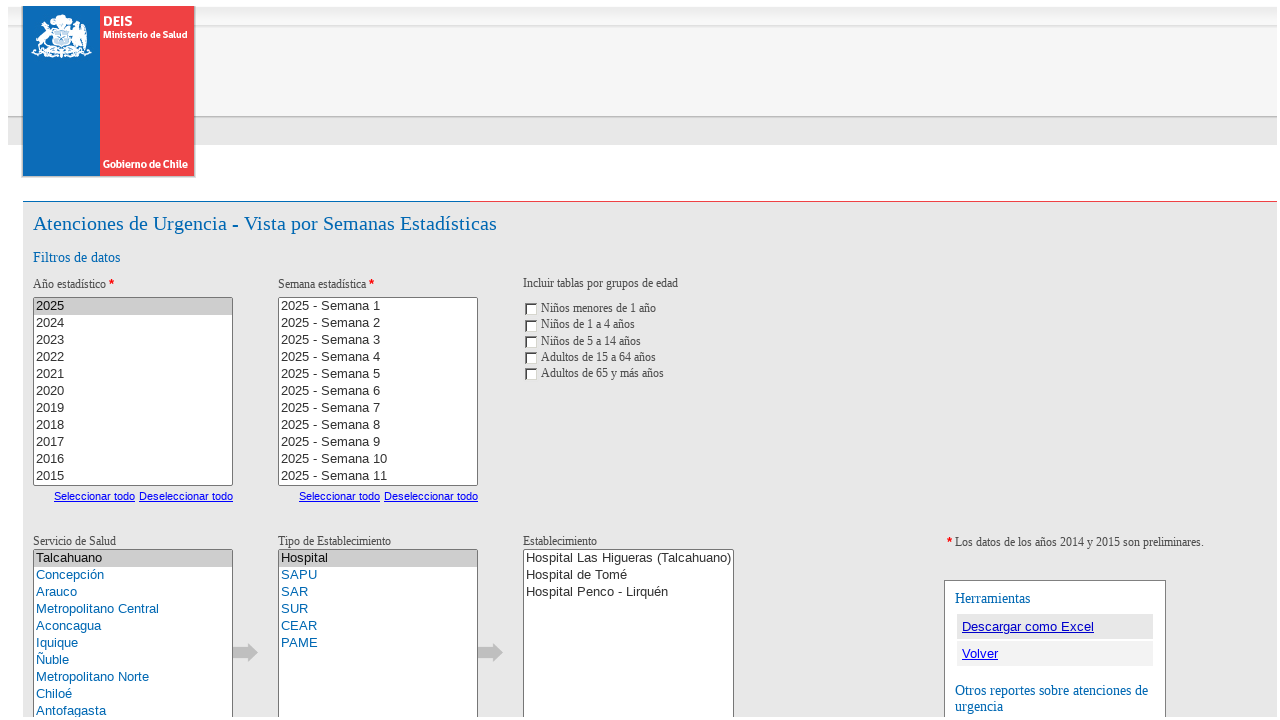

Verified report table element loaded (.xt selector)
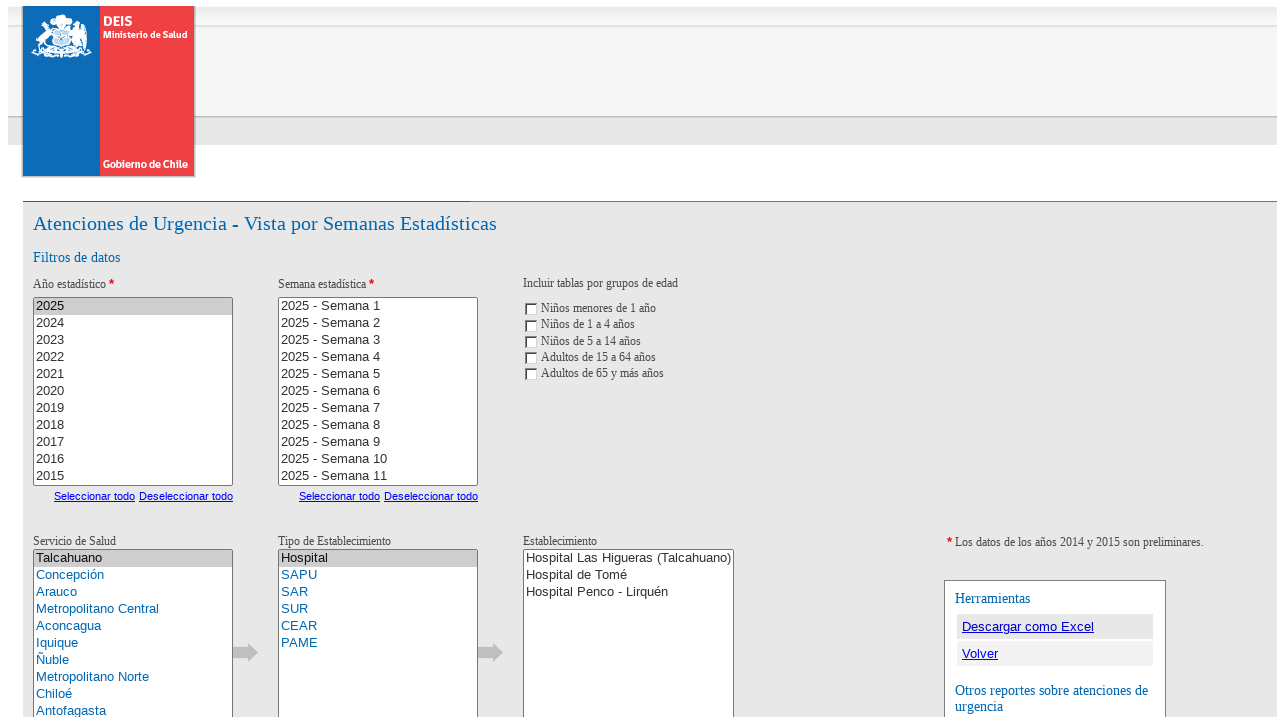

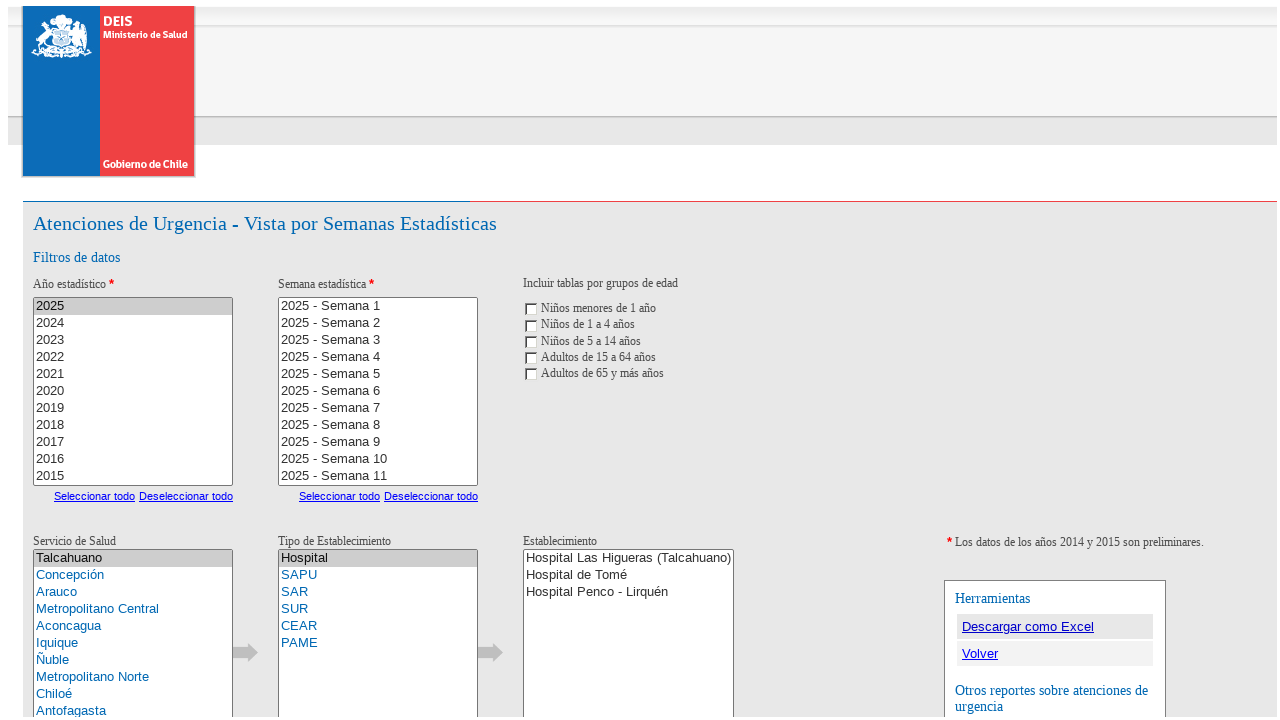